Tests web table sorting by clicking on column header and paginating through results to find a specific item.

Starting URL: https://rahulshettyacademy.com/seleniumPractise/#/offers

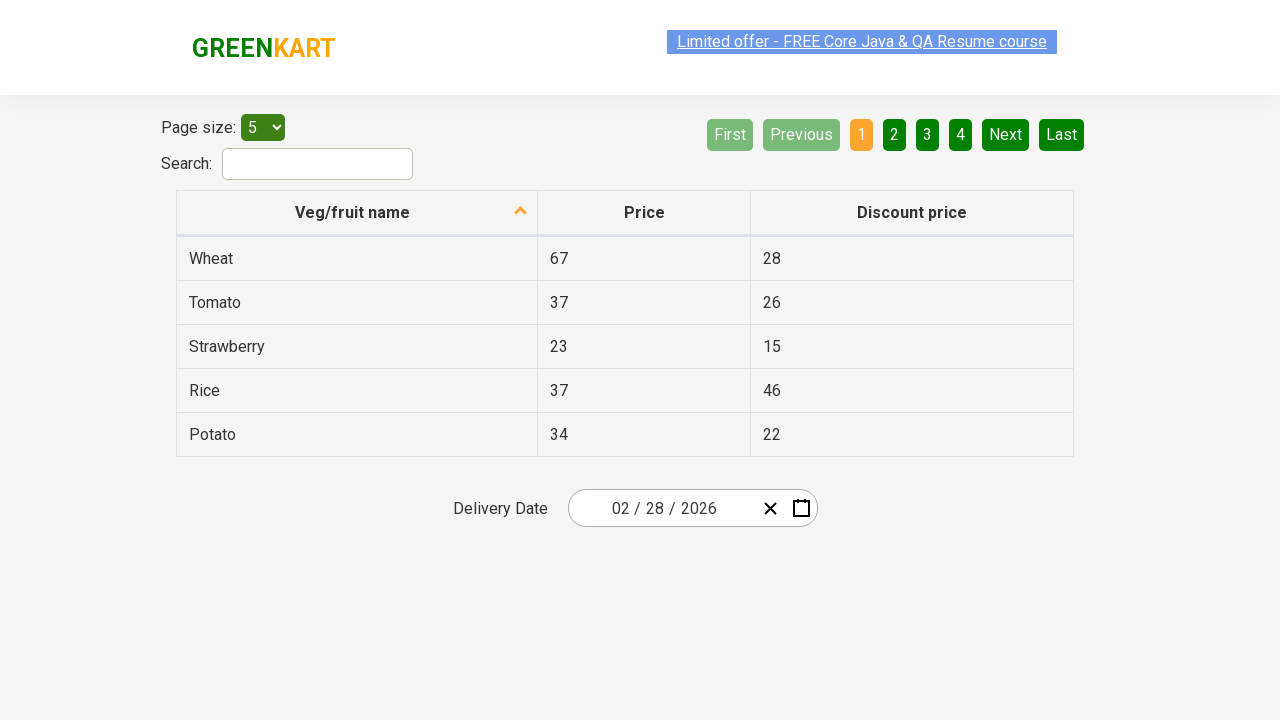

Clicked on 'Veg/fruit name' column header to sort at (353, 212) on xpath=//span[text()='Veg/fruit name']
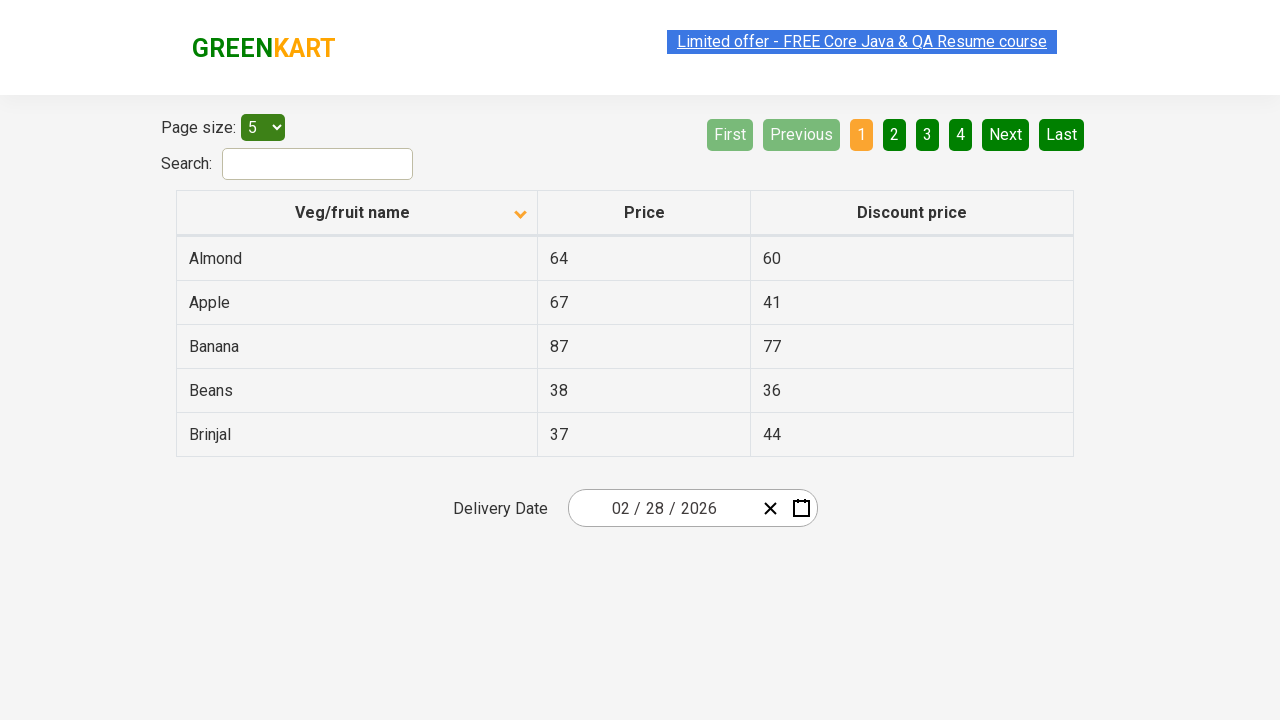

Table updated after sorting
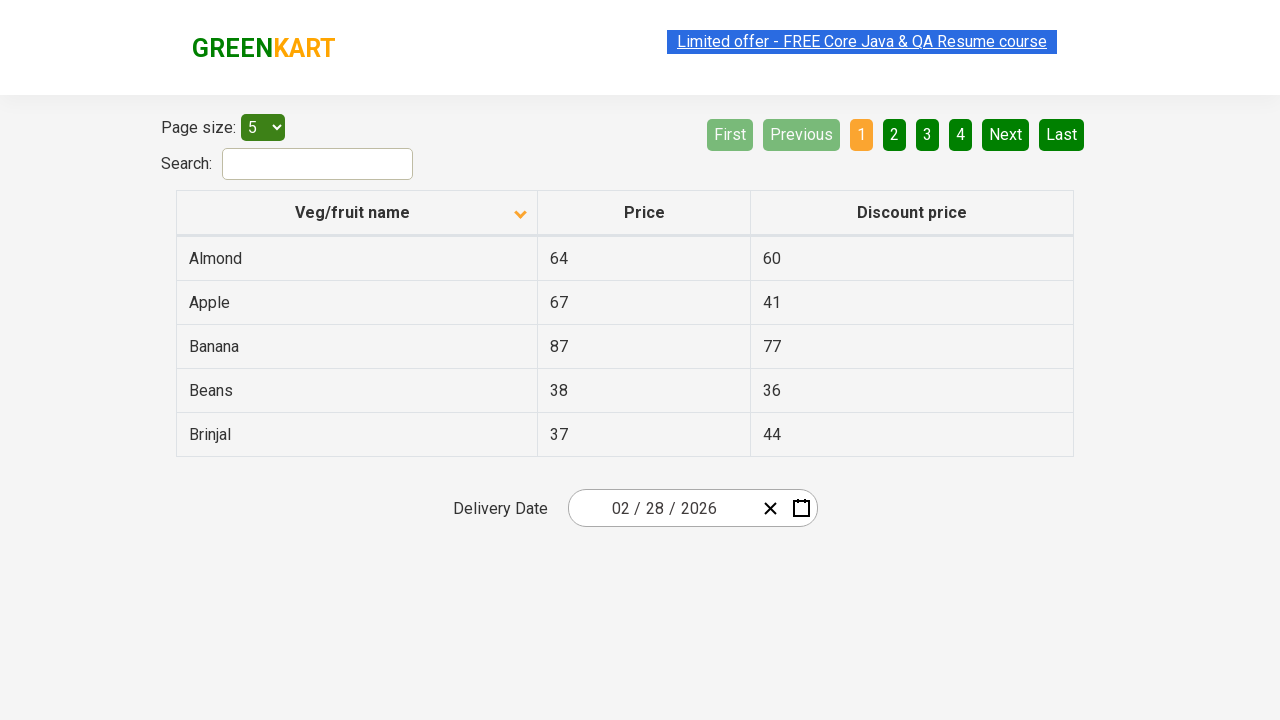

Clicked 'Next' button to navigate to the next page at (1006, 134) on a[aria-label='Next']
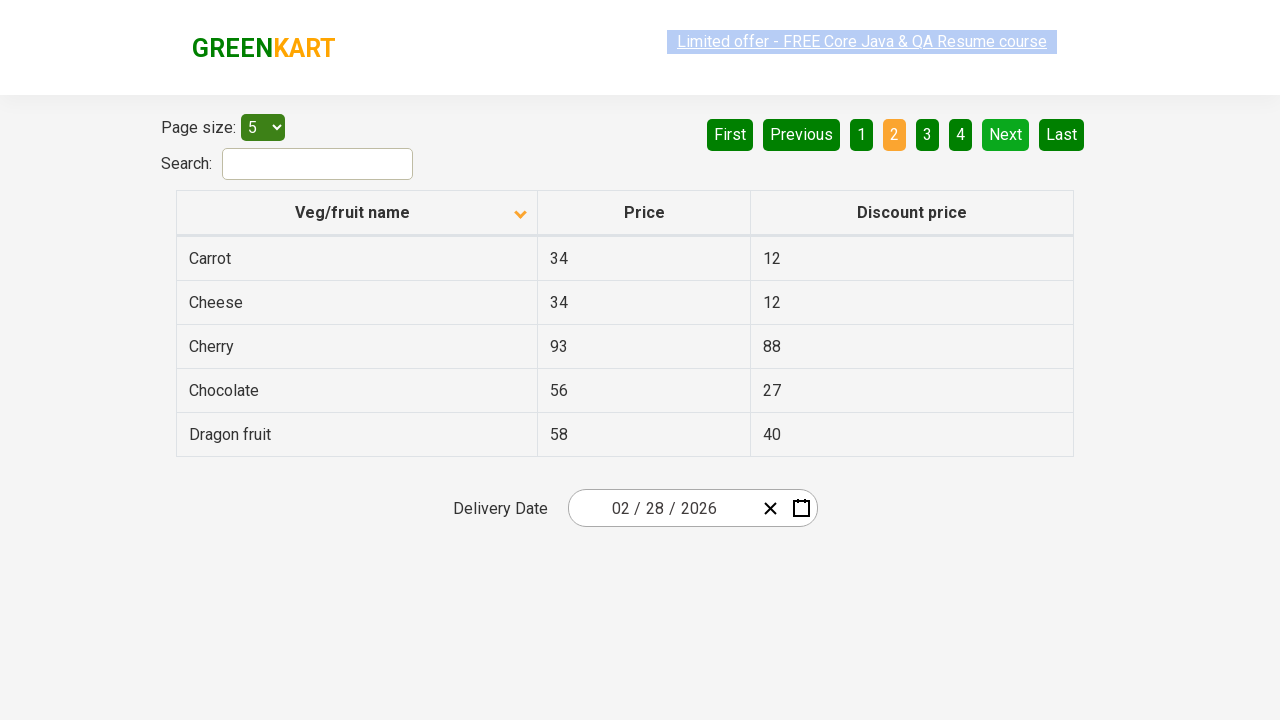

Waited 500ms for page to load
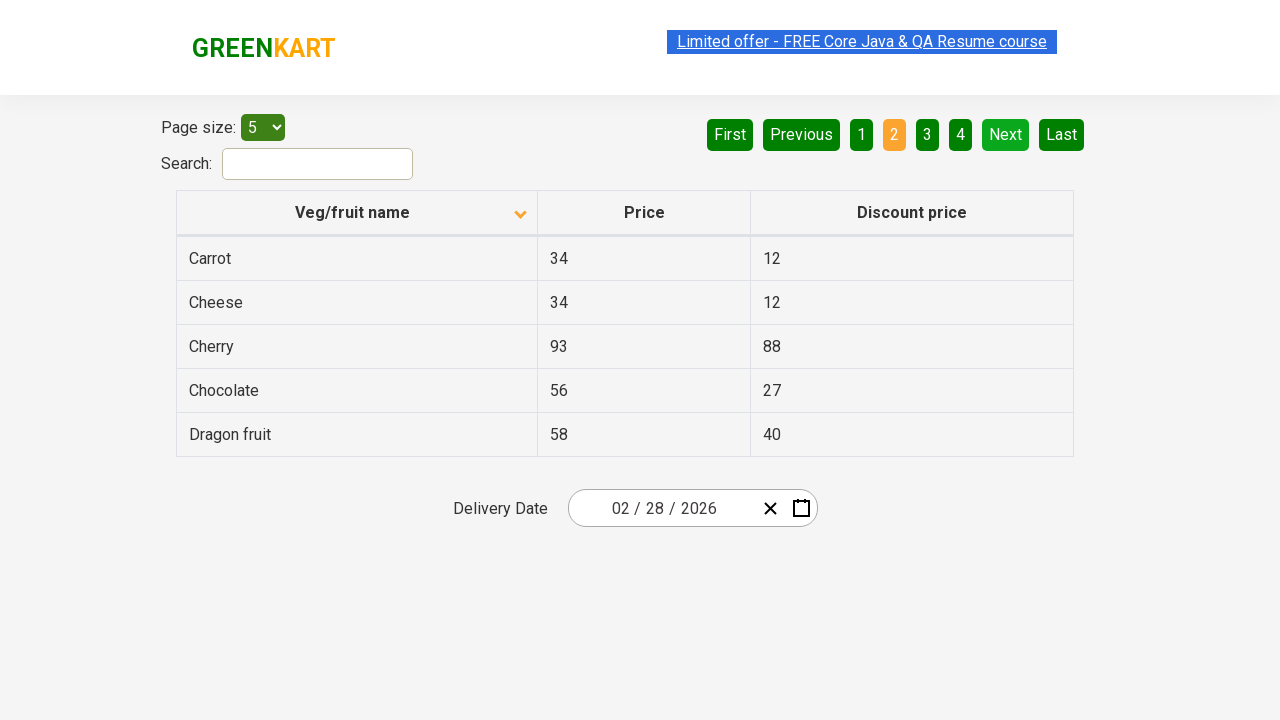

Clicked 'Next' button to navigate to the next page at (1006, 134) on a[aria-label='Next']
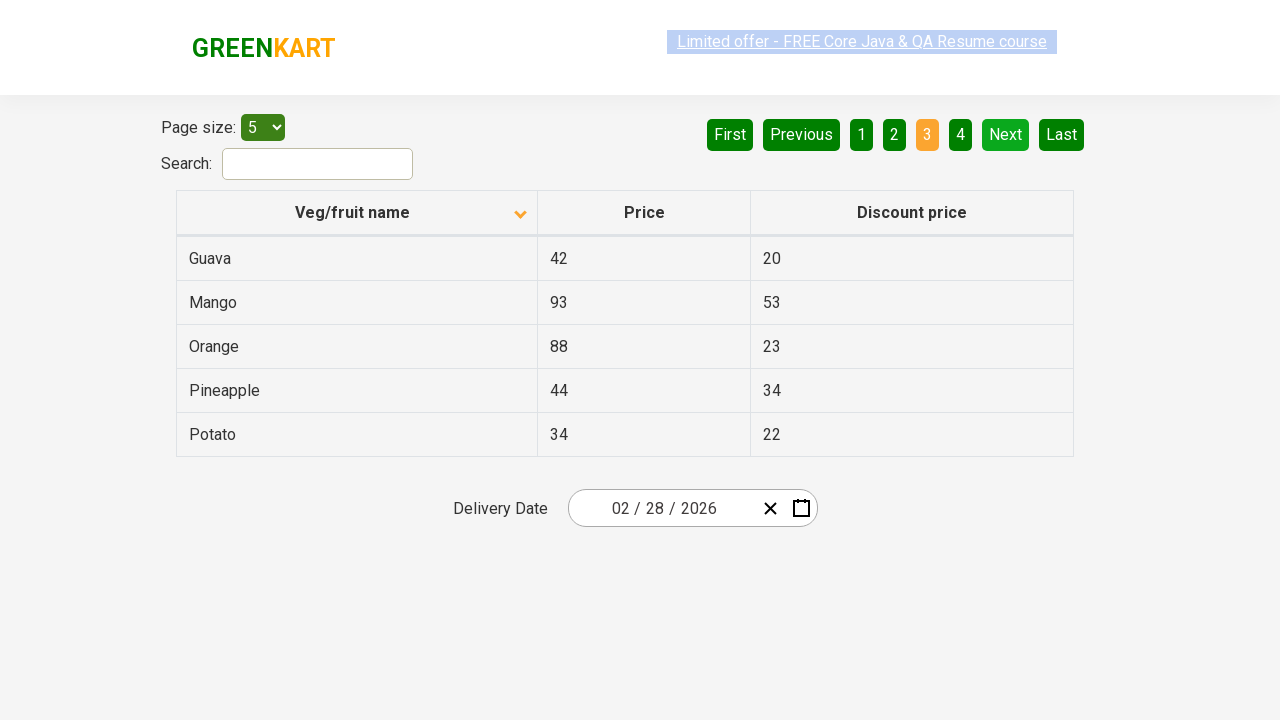

Waited 500ms for page to load
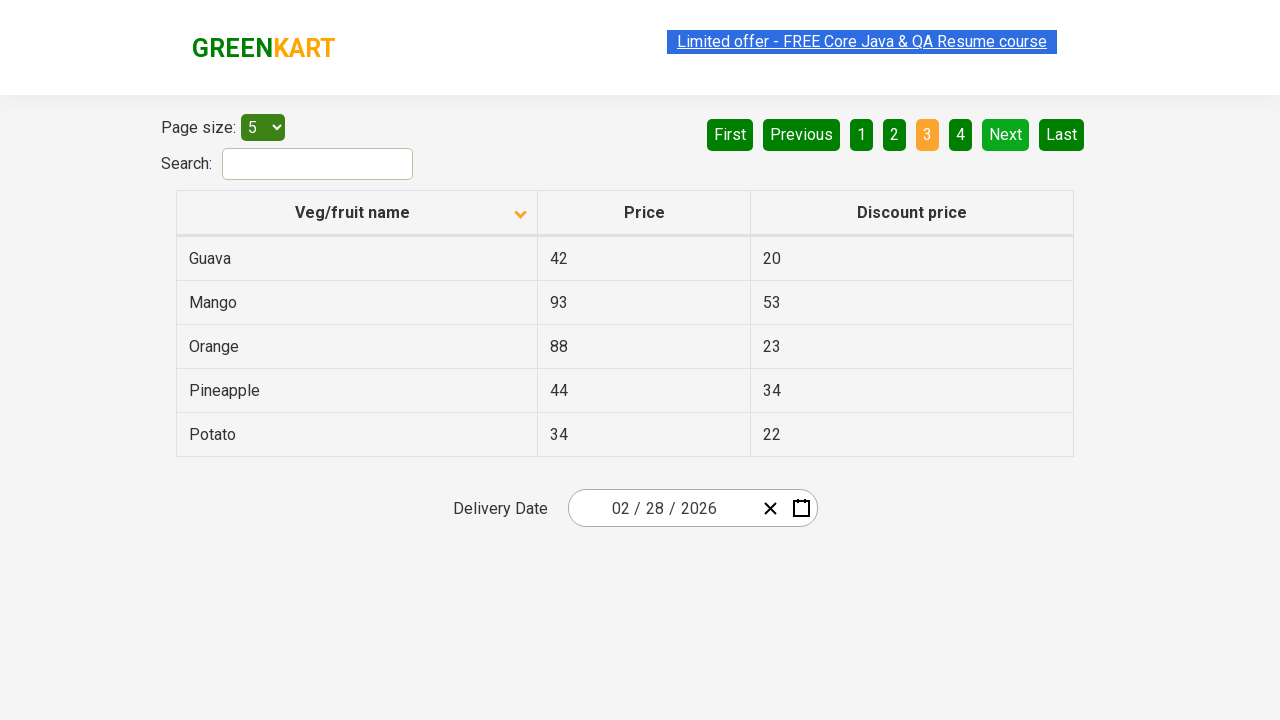

Found 'Orange' in the current page results
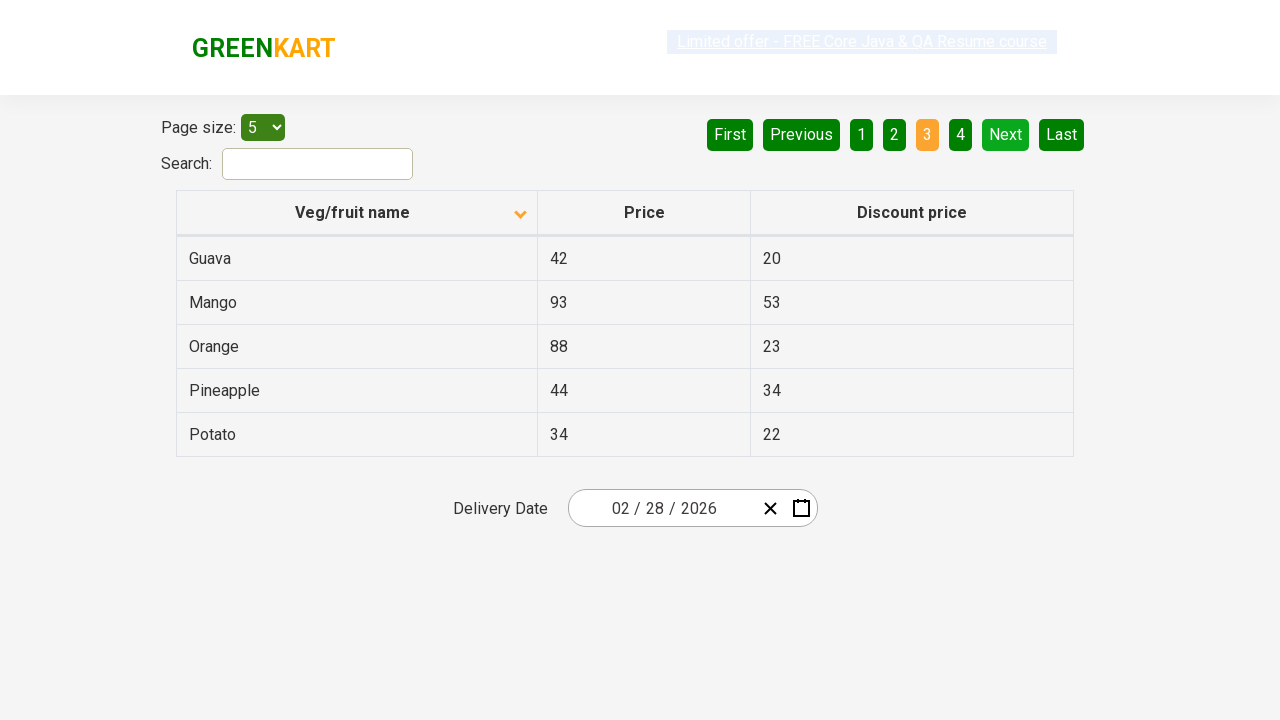

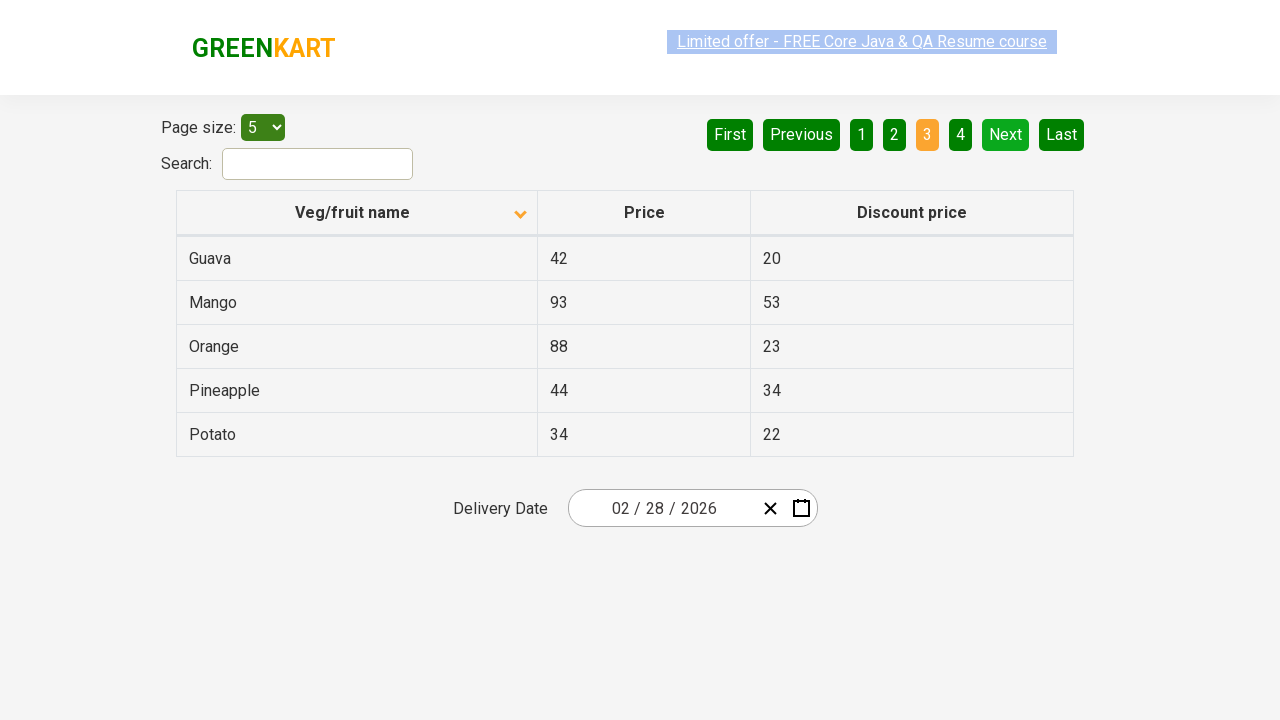